Tests that the clear completed button displays the correct text

Starting URL: https://demo.playwright.dev/todomvc

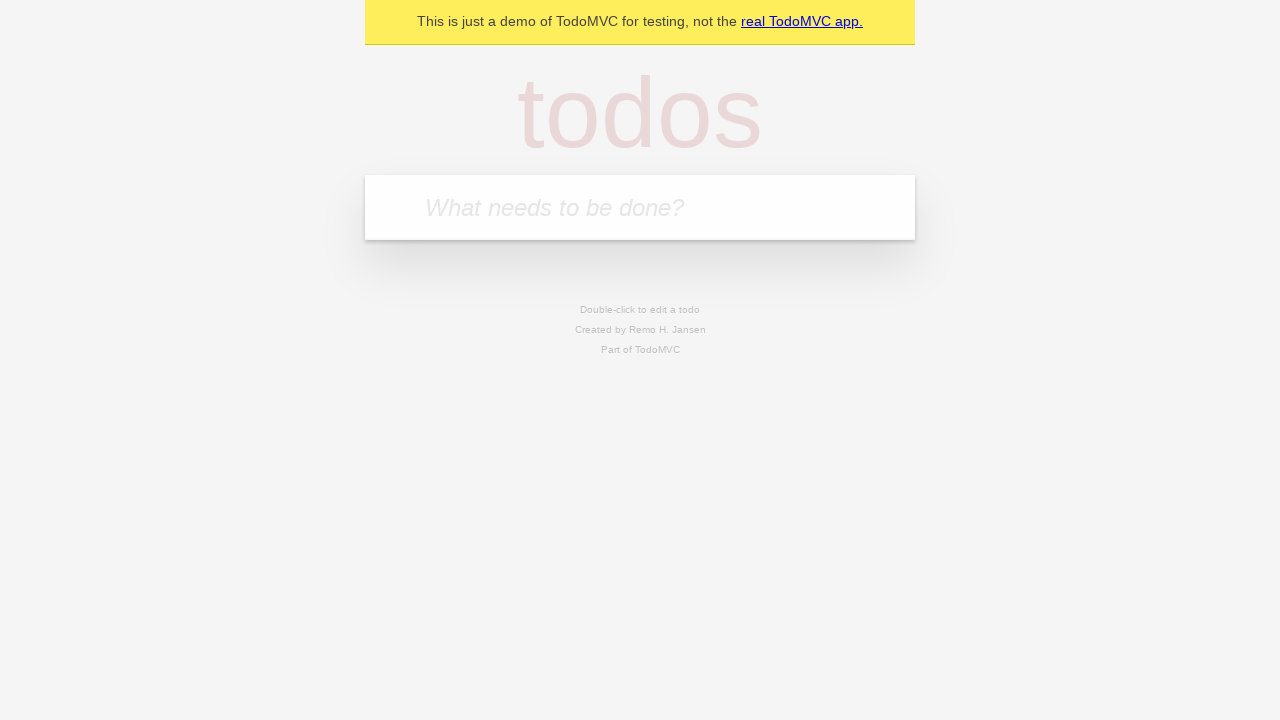

Filled todo input with 'buy some cheese' on internal:attr=[placeholder="What needs to be done?"i]
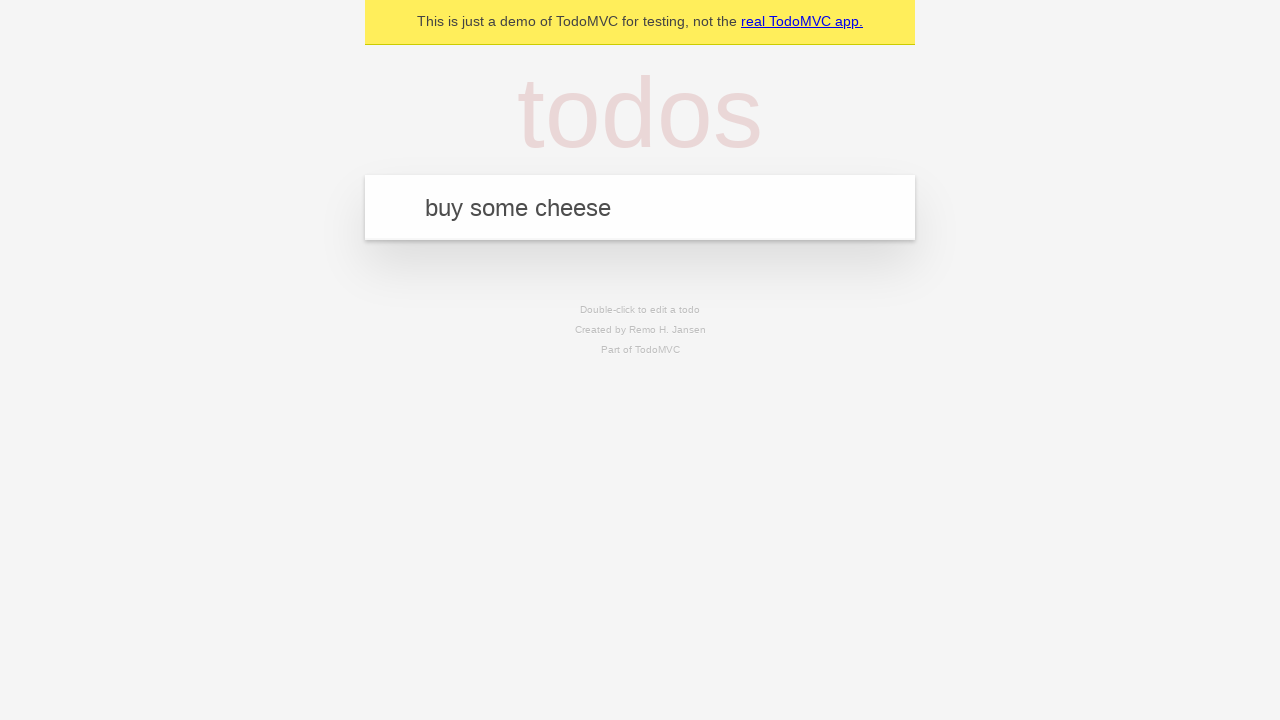

Pressed Enter to add first todo on internal:attr=[placeholder="What needs to be done?"i]
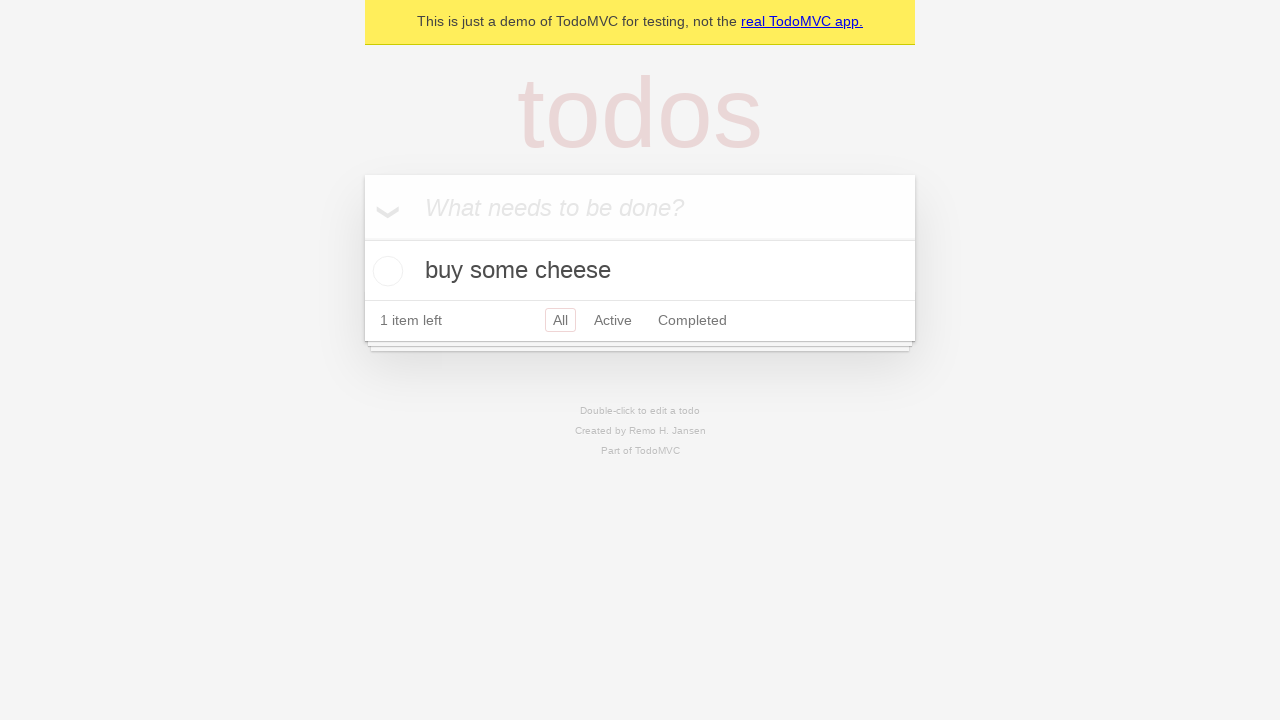

Filled todo input with 'feed the cat' on internal:attr=[placeholder="What needs to be done?"i]
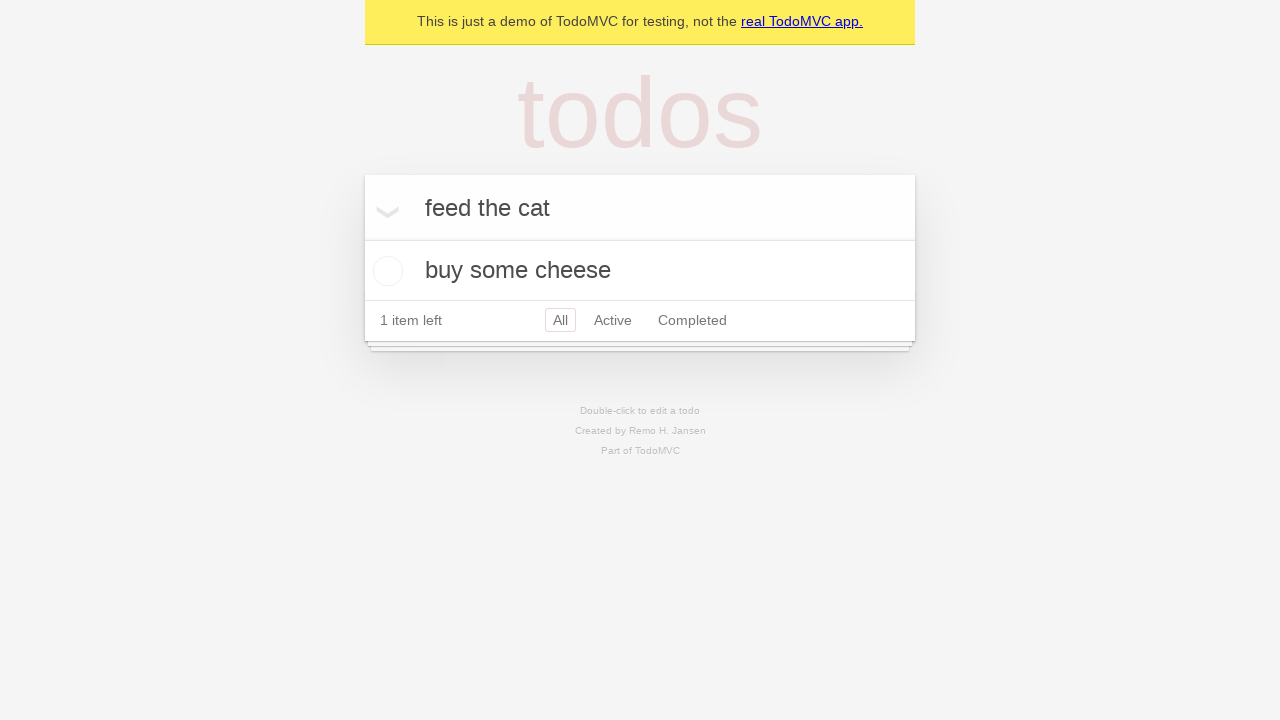

Pressed Enter to add second todo on internal:attr=[placeholder="What needs to be done?"i]
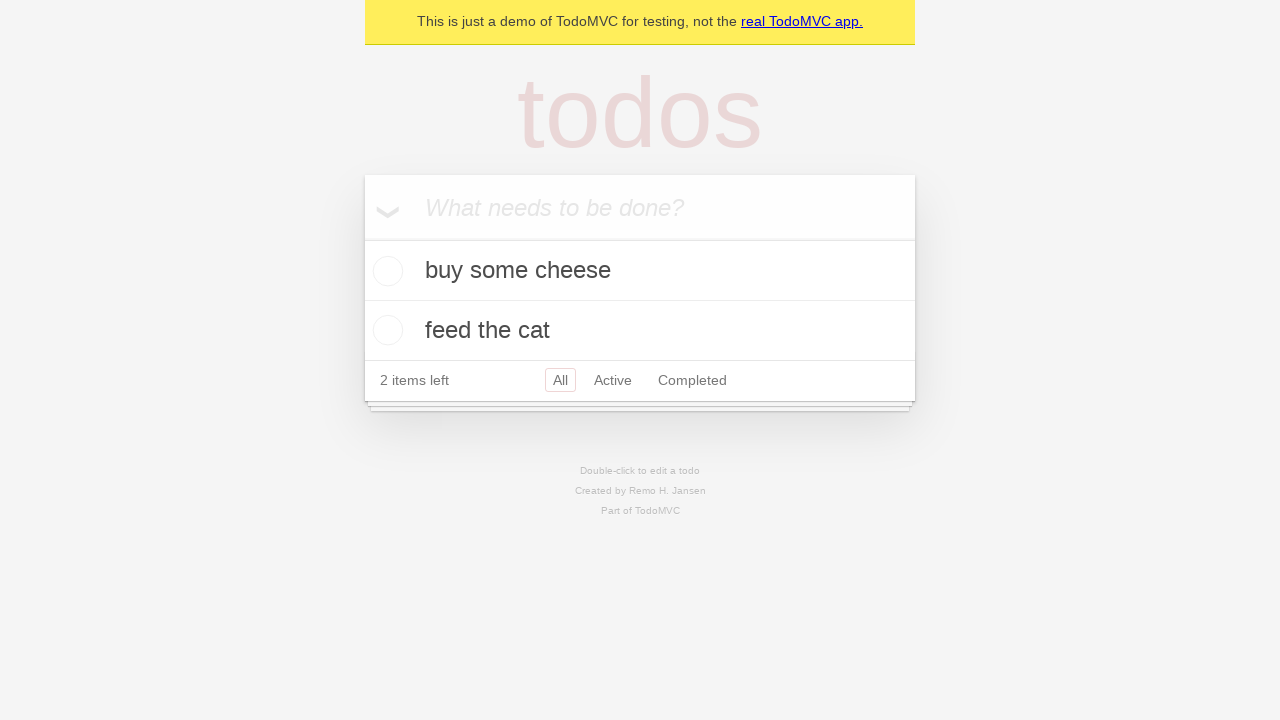

Filled todo input with 'book a doctors appointment' on internal:attr=[placeholder="What needs to be done?"i]
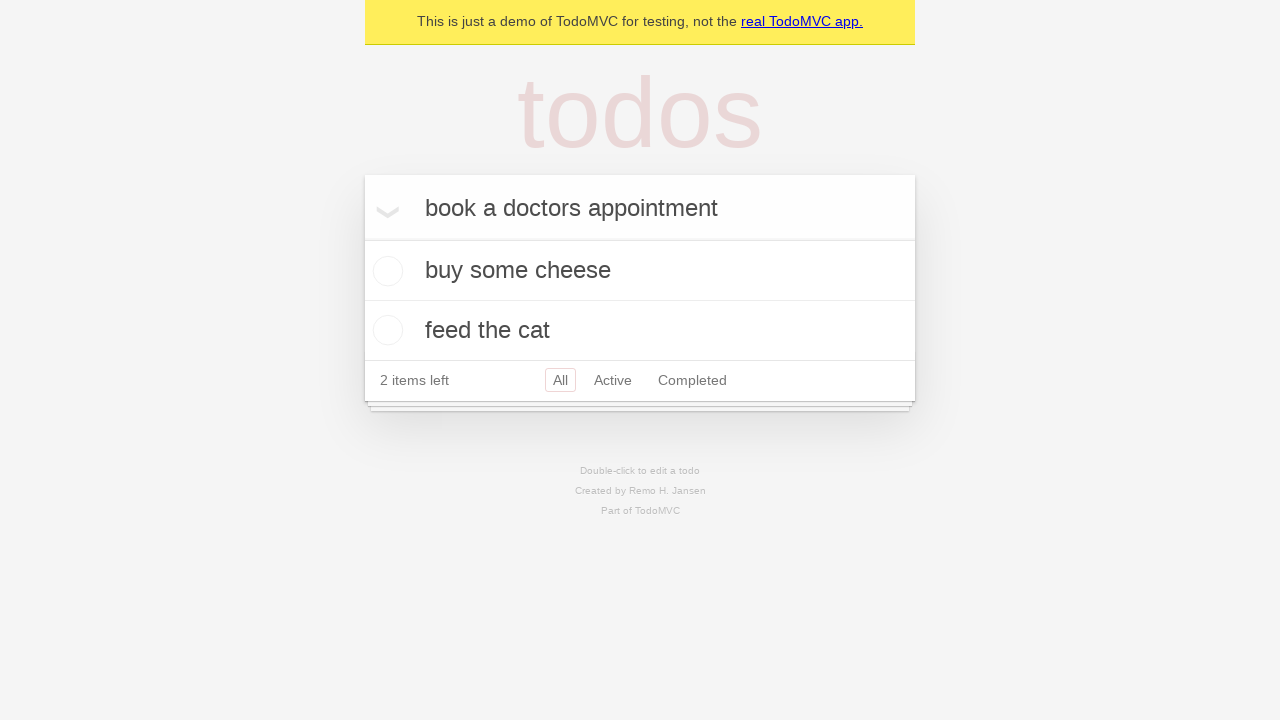

Pressed Enter to add third todo on internal:attr=[placeholder="What needs to be done?"i]
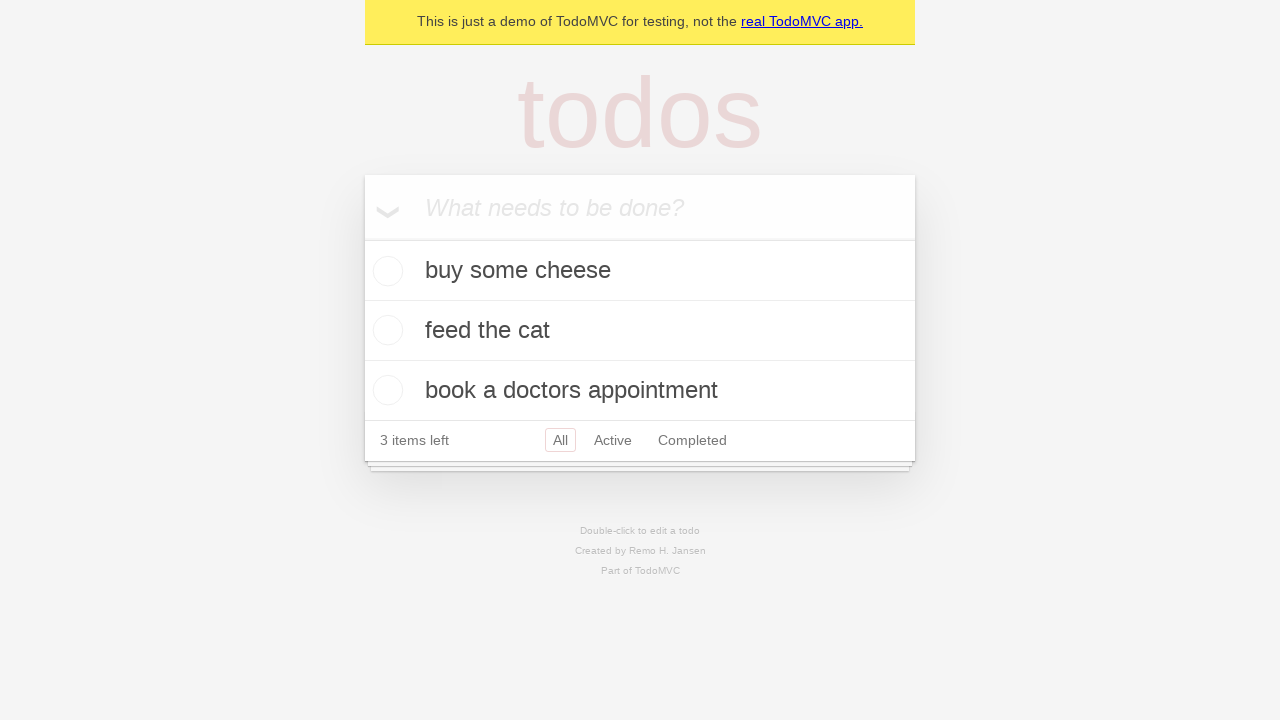

Waited for all three todo items to load
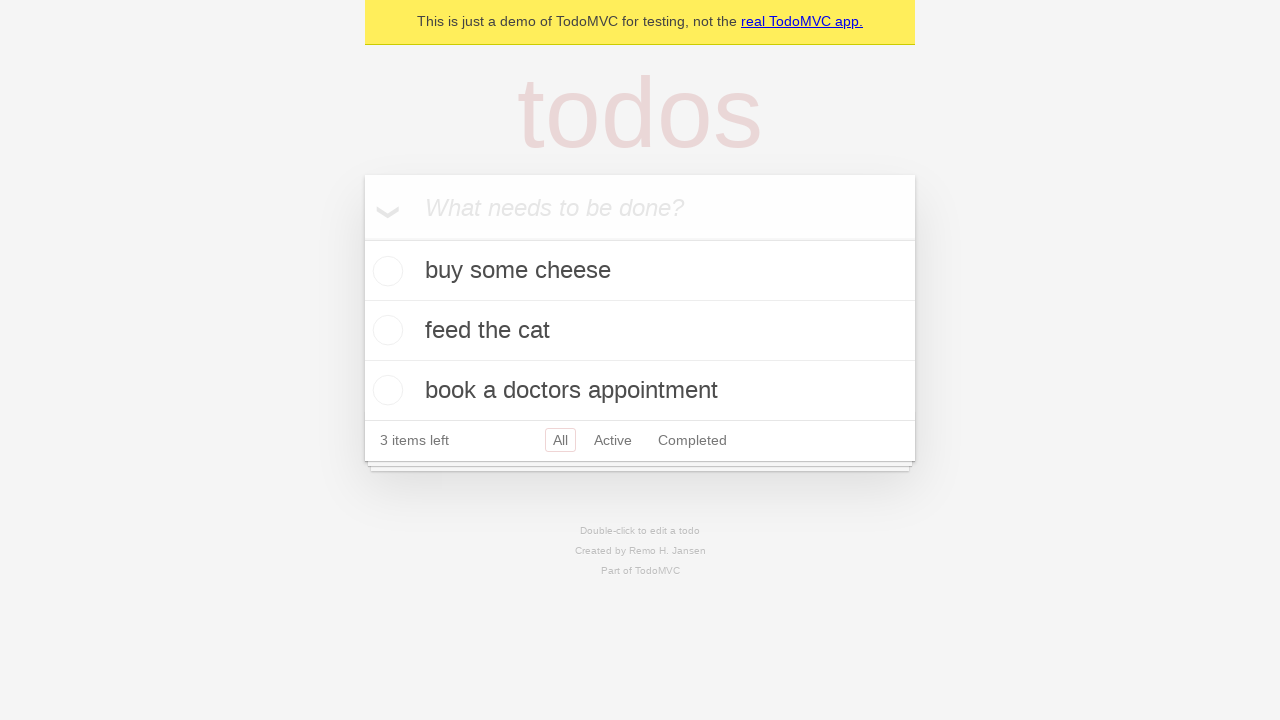

Checked the first todo item as complete at (385, 271) on .todo-list li .toggle >> nth=0
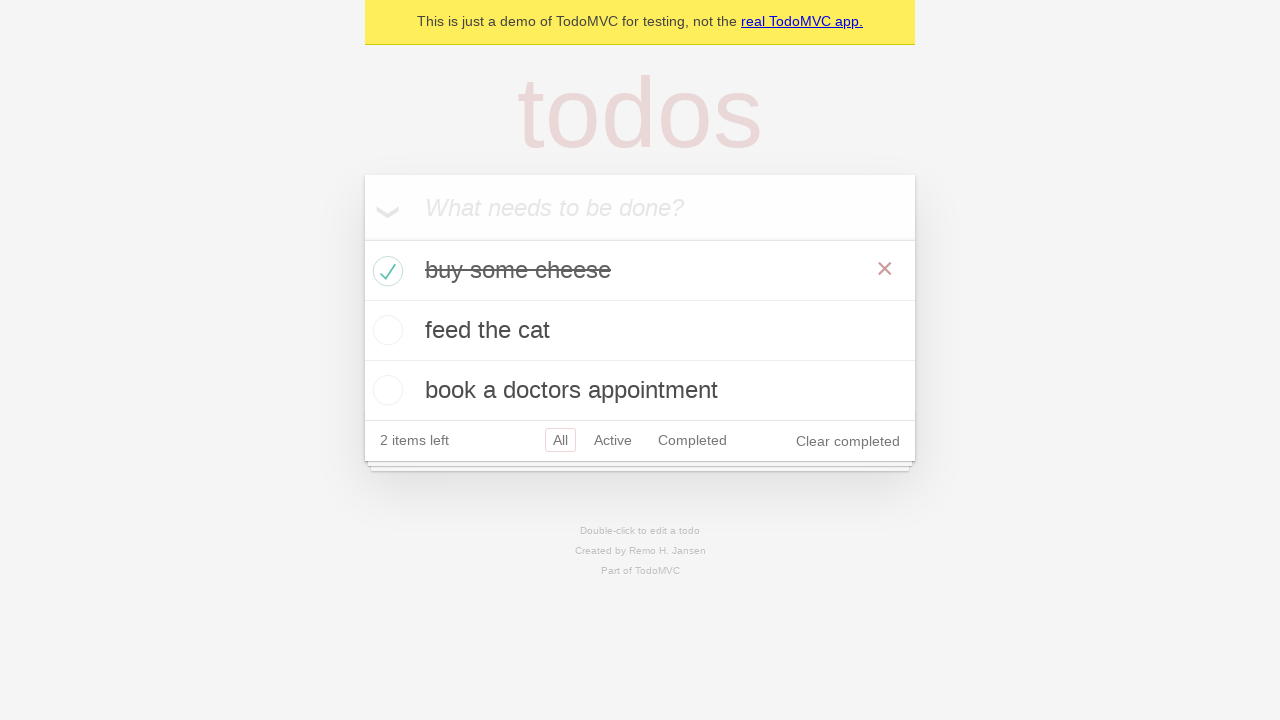

Waited for clear completed button to appear
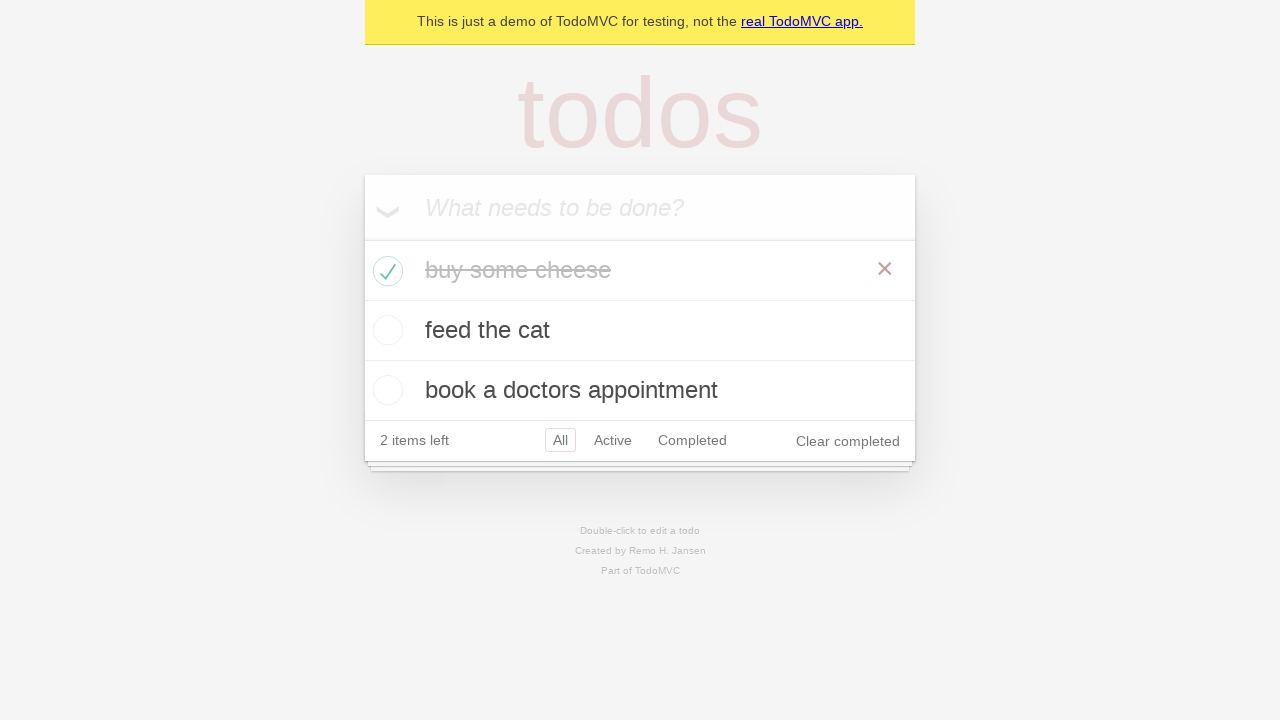

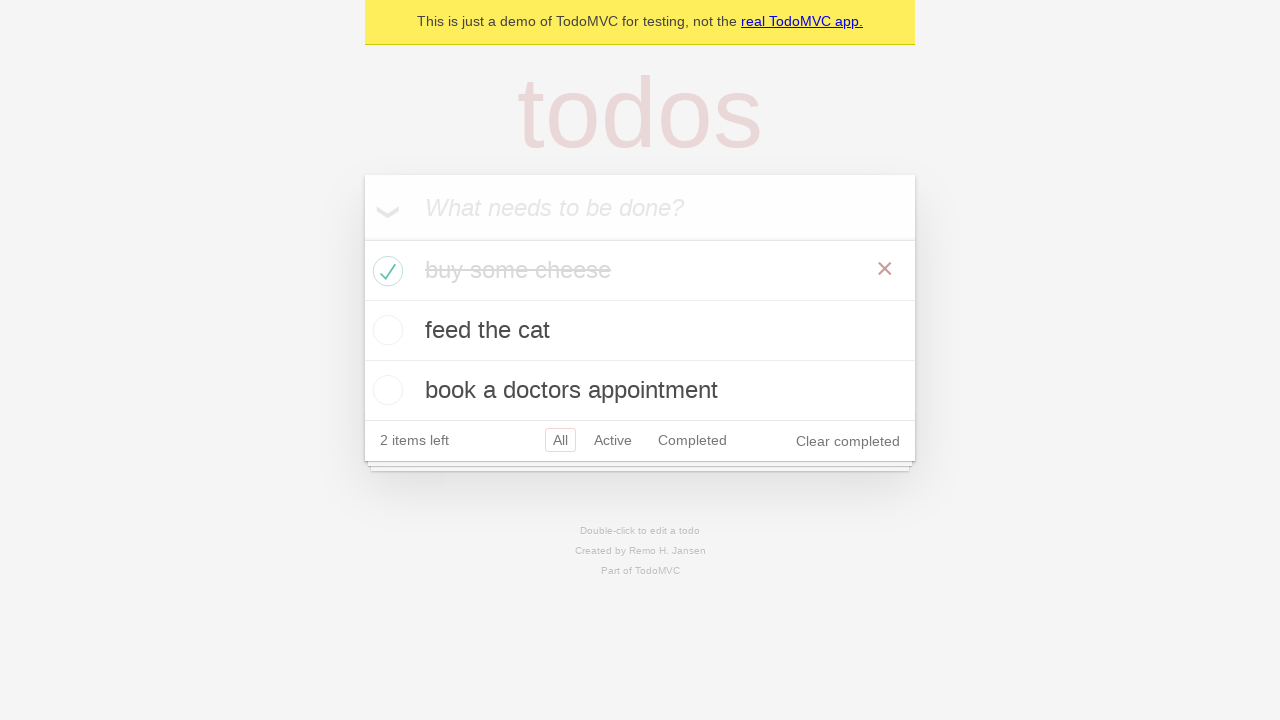